Tests handling of a regular JavaScript alert by clicking a button that triggers the alert and accepting it

Starting URL: https://practice.cydeo.com/javascript_alerts

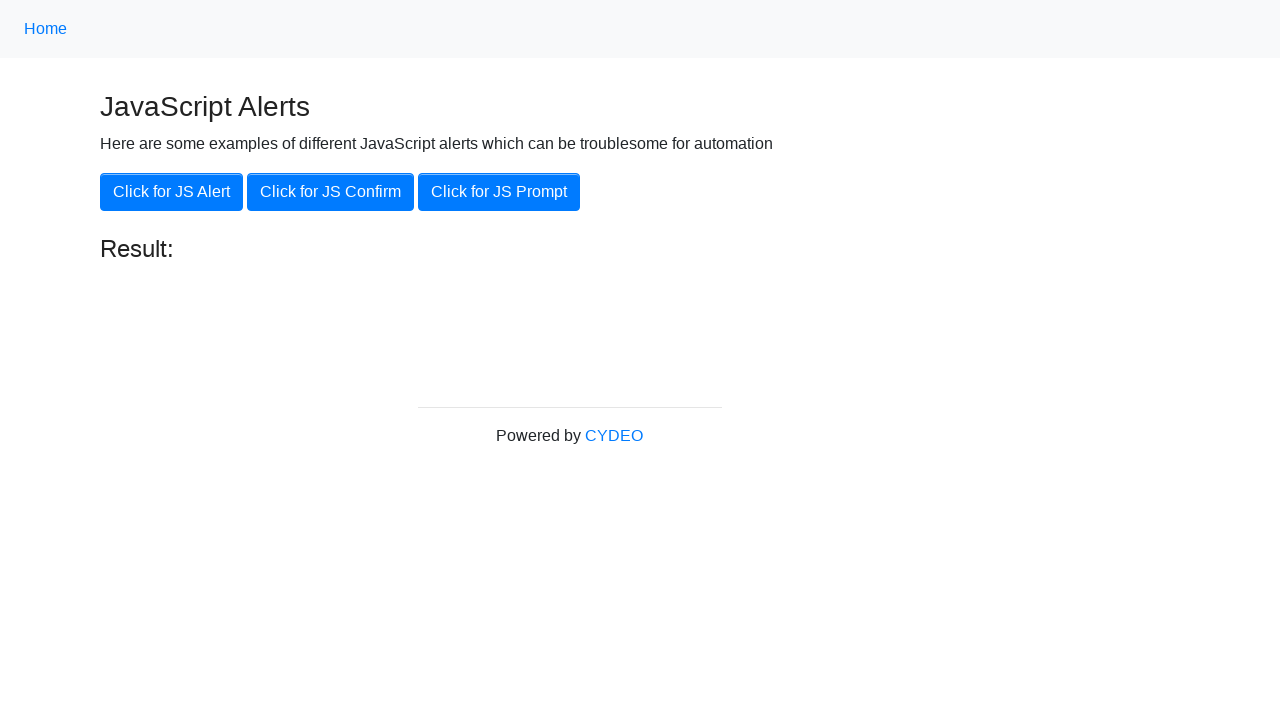

Set up dialog handler to accept alerts
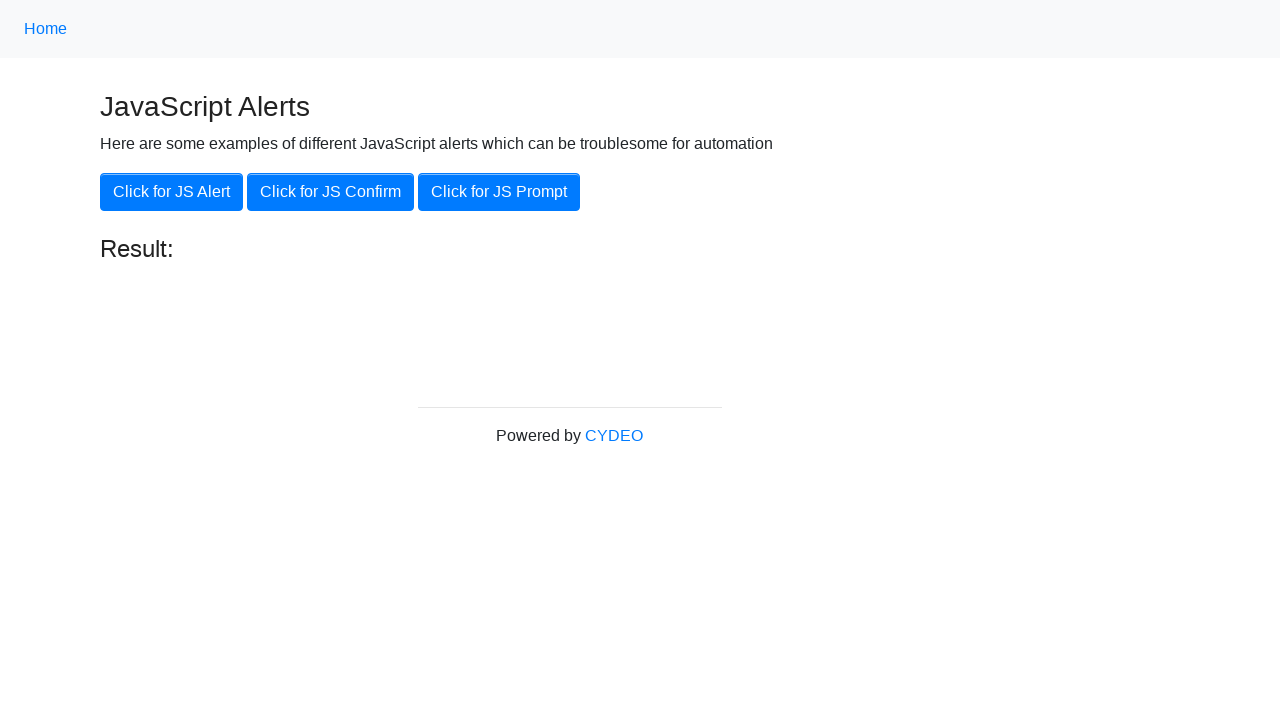

Clicked button to trigger JavaScript alert at (172, 192) on text=Click for JS Alert
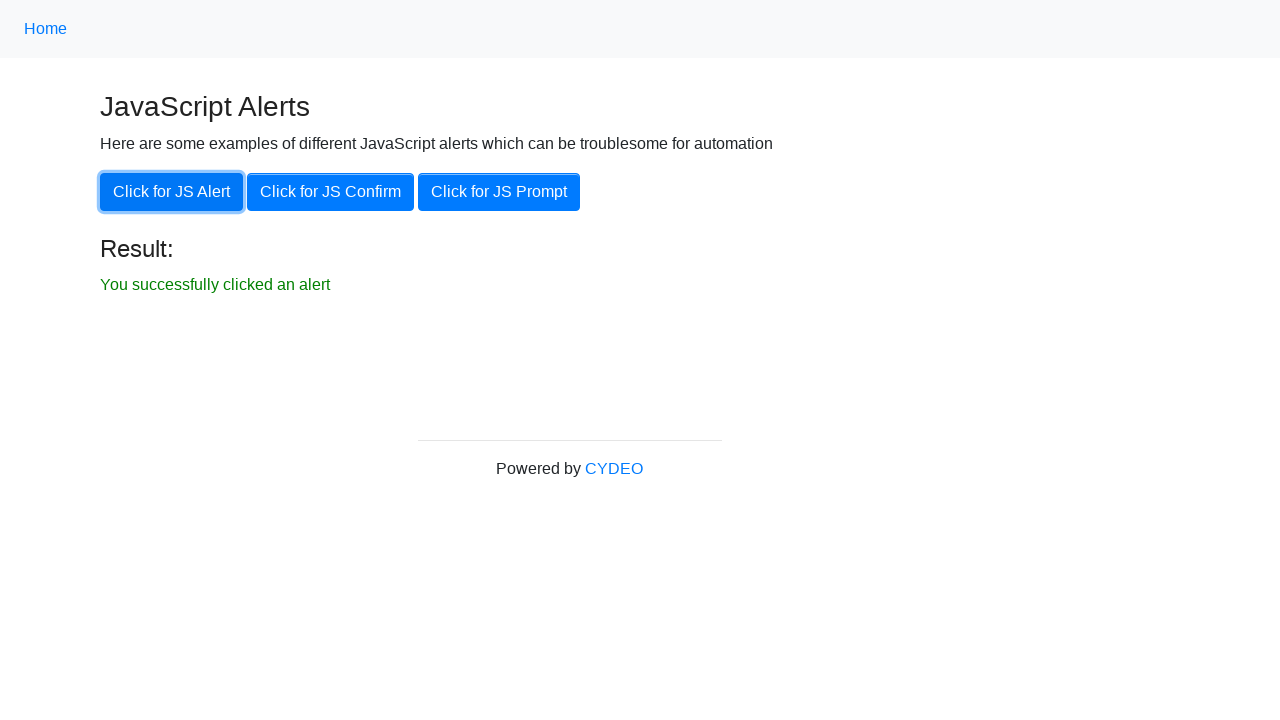

Alert was accepted and interaction completed
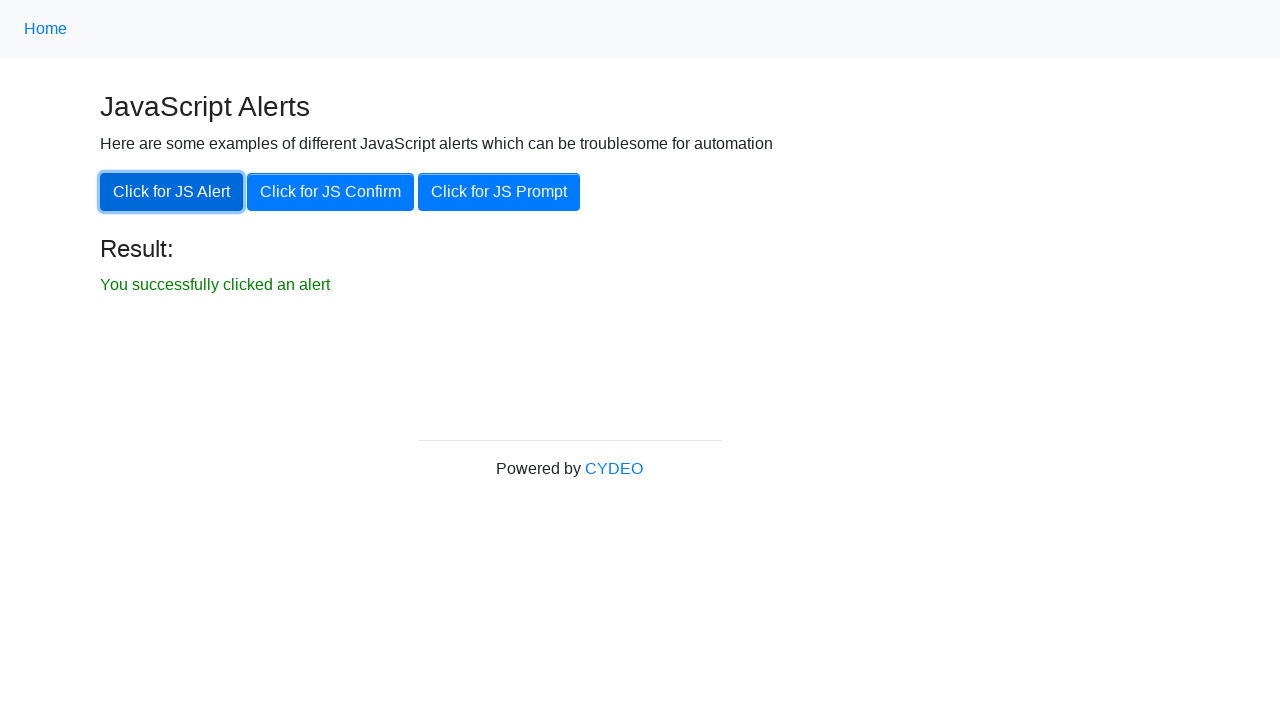

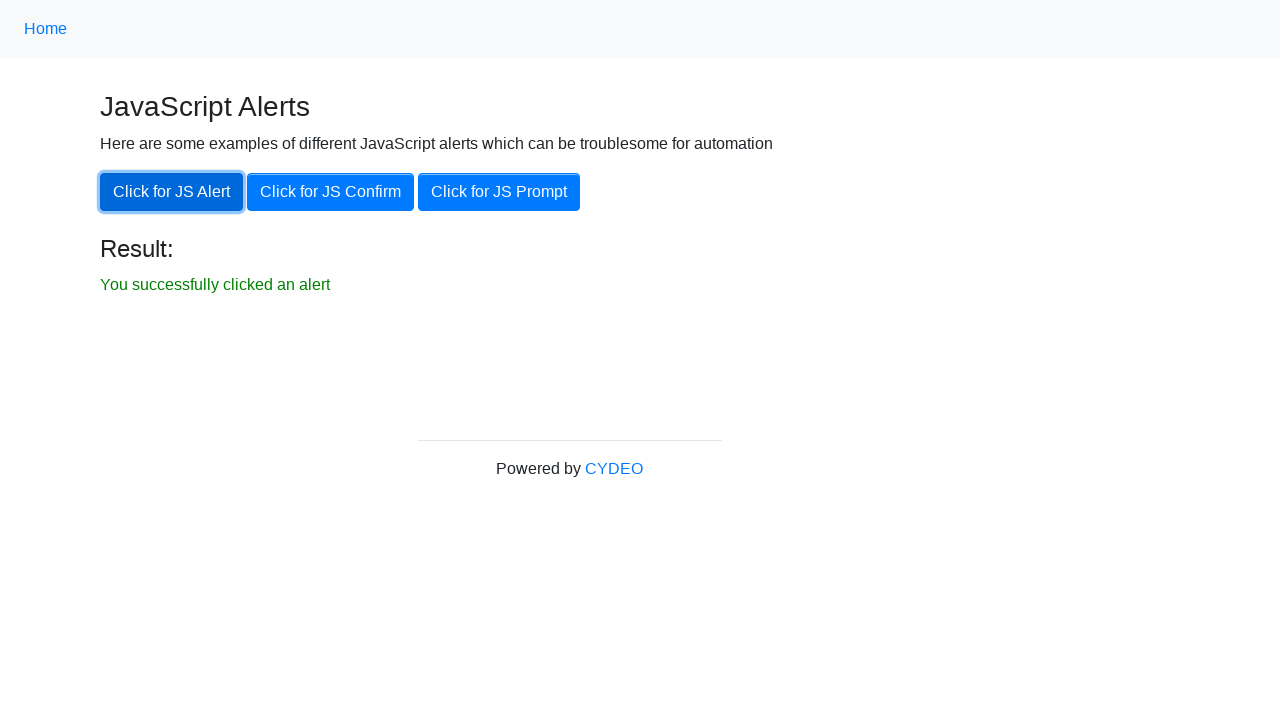